Tests the newsletter subscription functionality by scrolling to the footer, entering an email address, and verifying successful subscription.

Starting URL: http://automationexercise.com

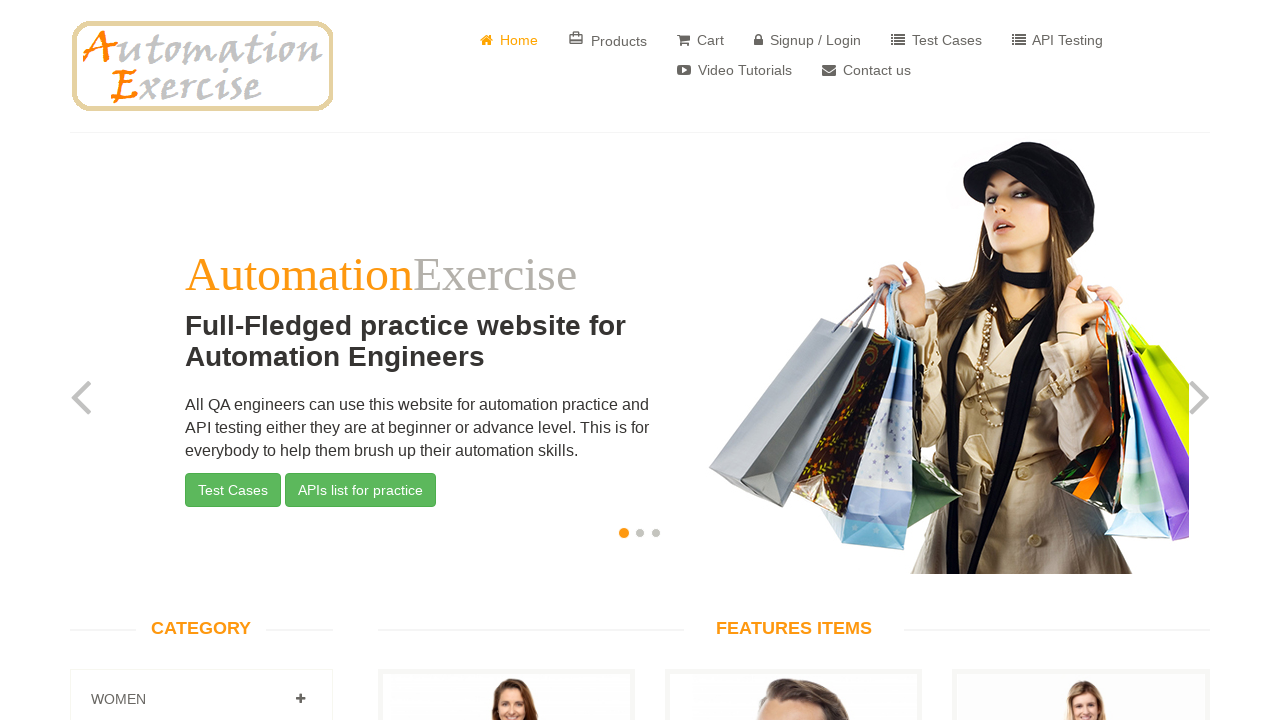

Verified main page loaded with en language attribute
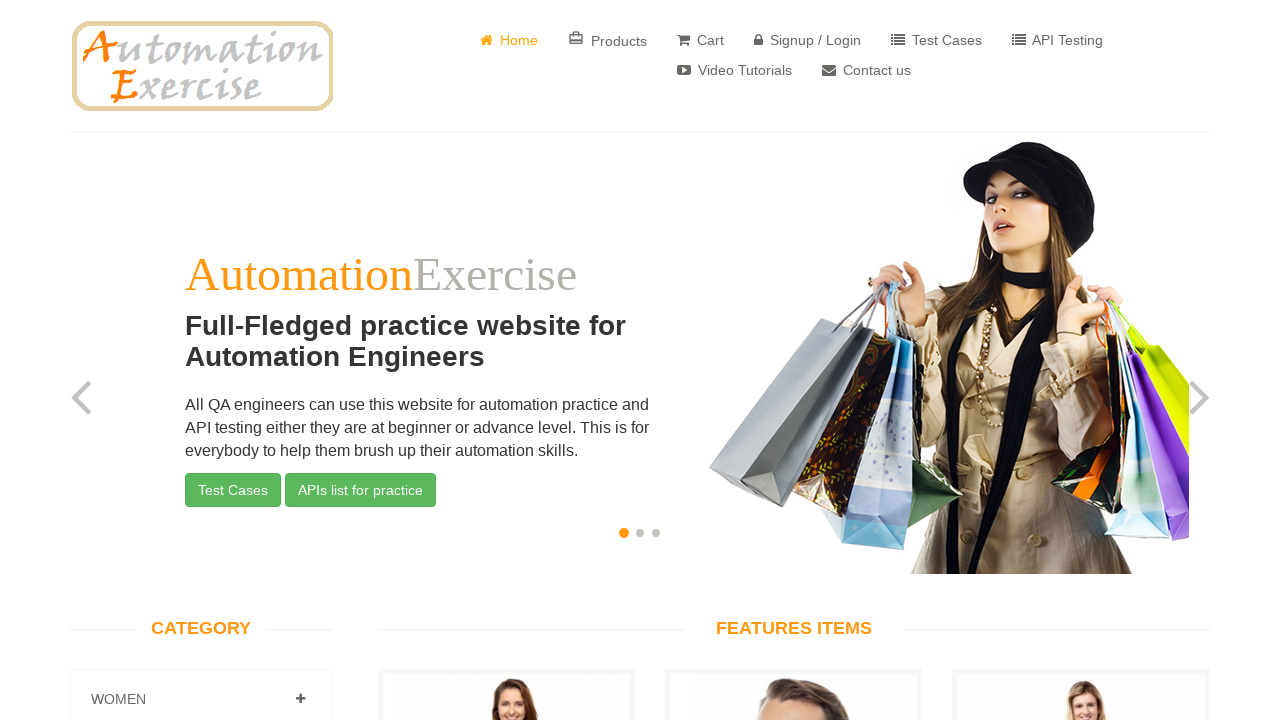

Scrolled to bottom of page
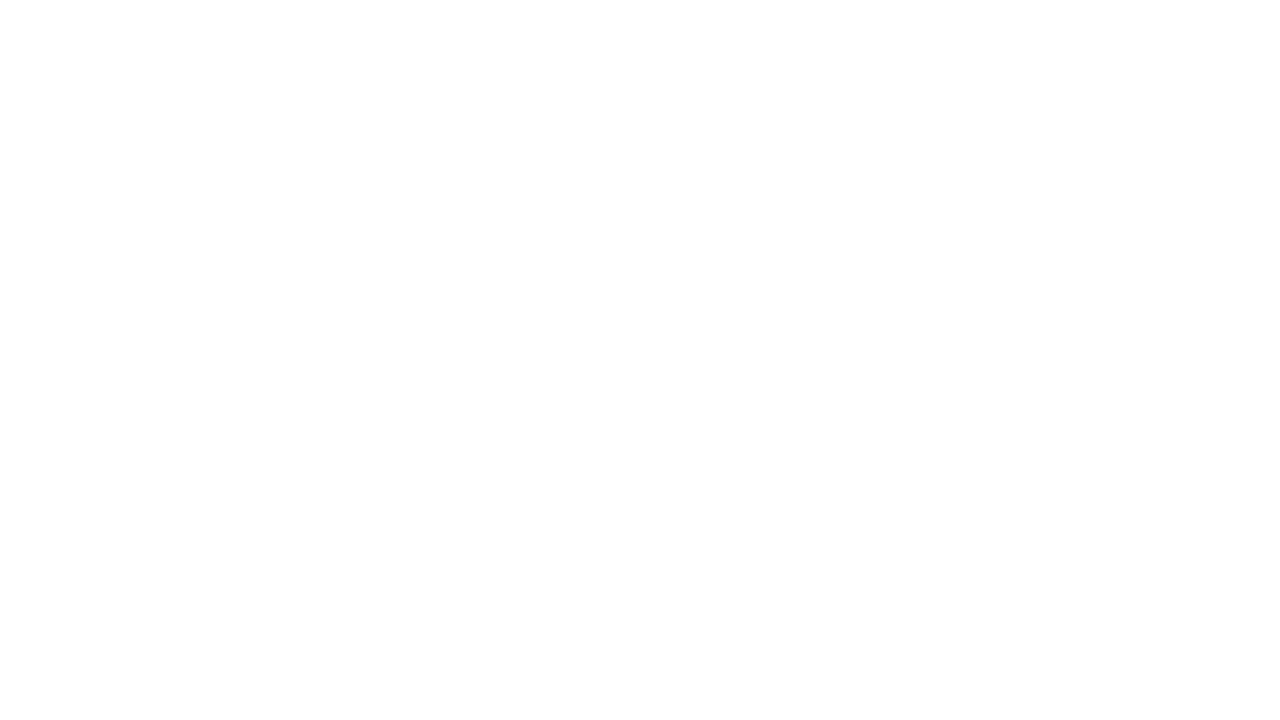

Verified SUBSCRIPTION heading is visible
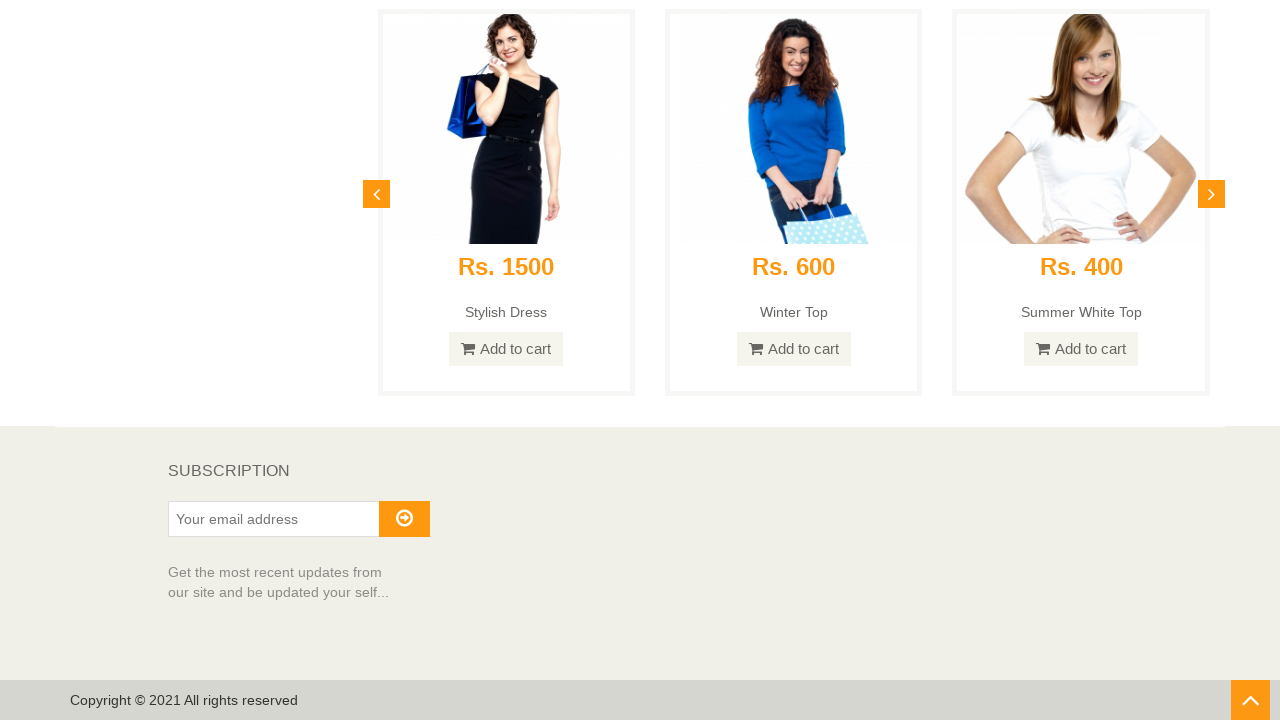

Entered email address 'testuser123@mail.com' in subscription field on input[type='email']
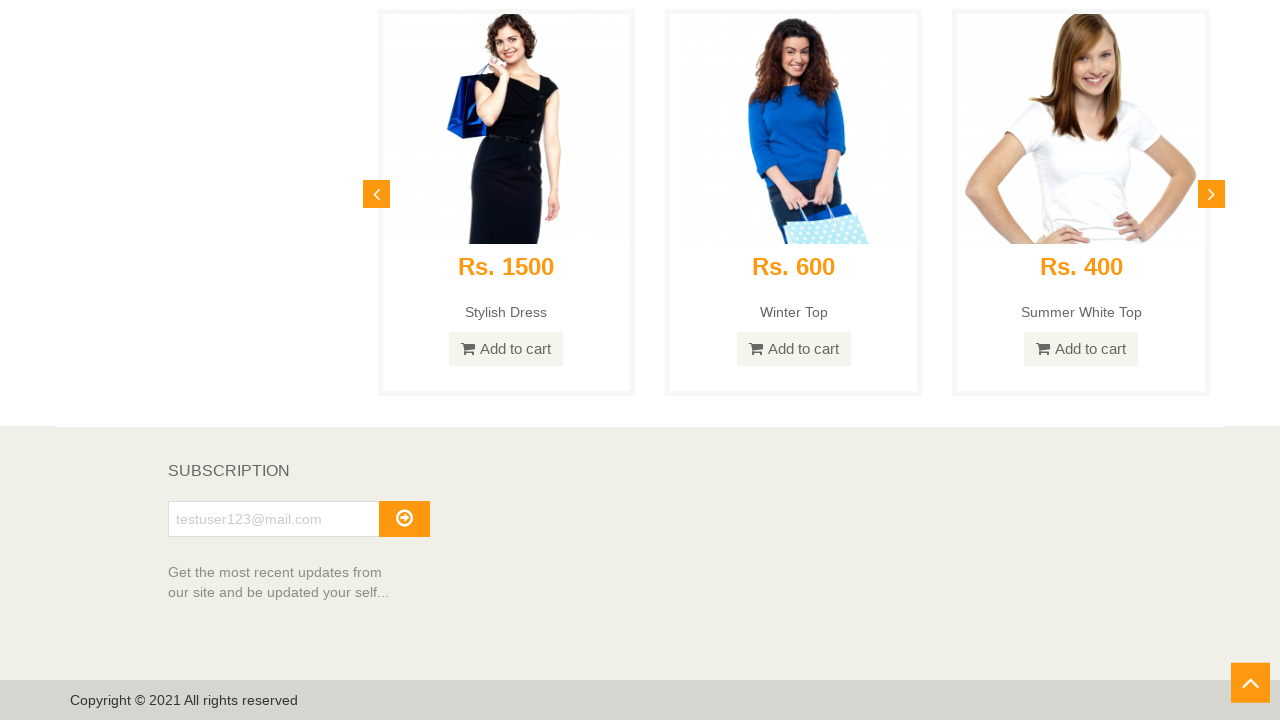

Clicked subscription arrow button at (404, 518) on i.fa.fa-arrow-circle-o-right
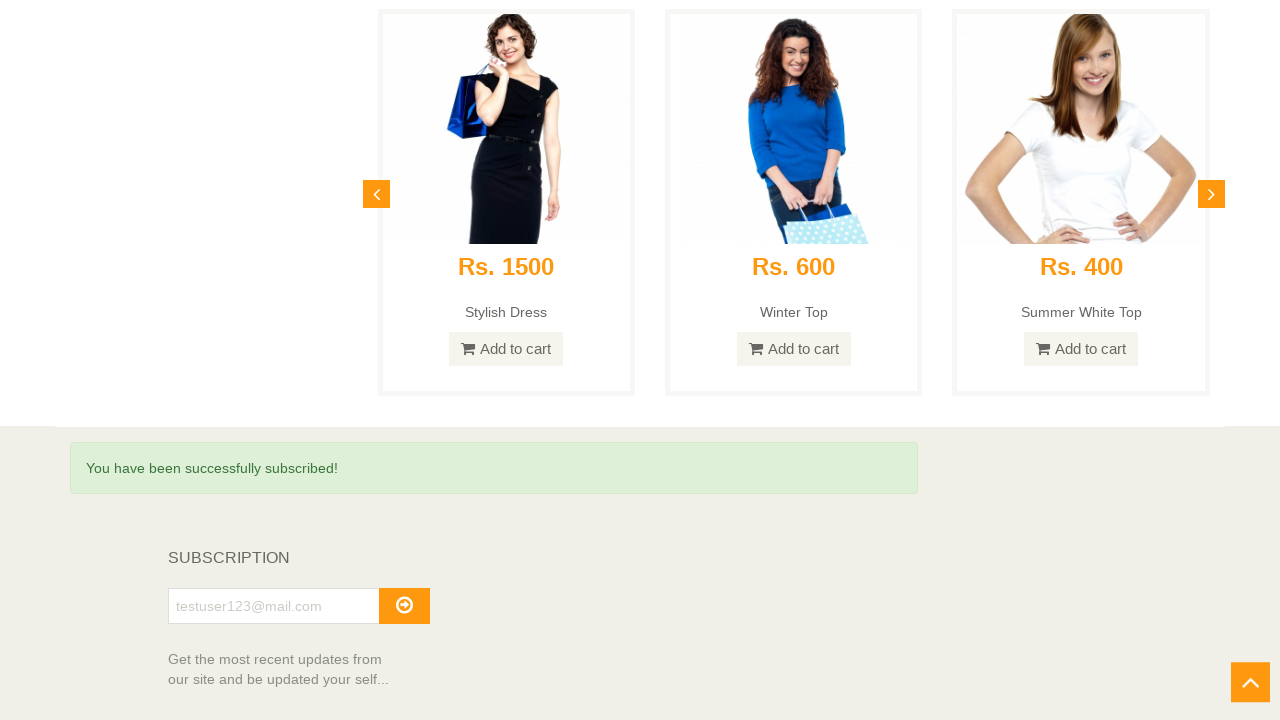

Verified success message 'You have been successfully subscribed!' is displayed
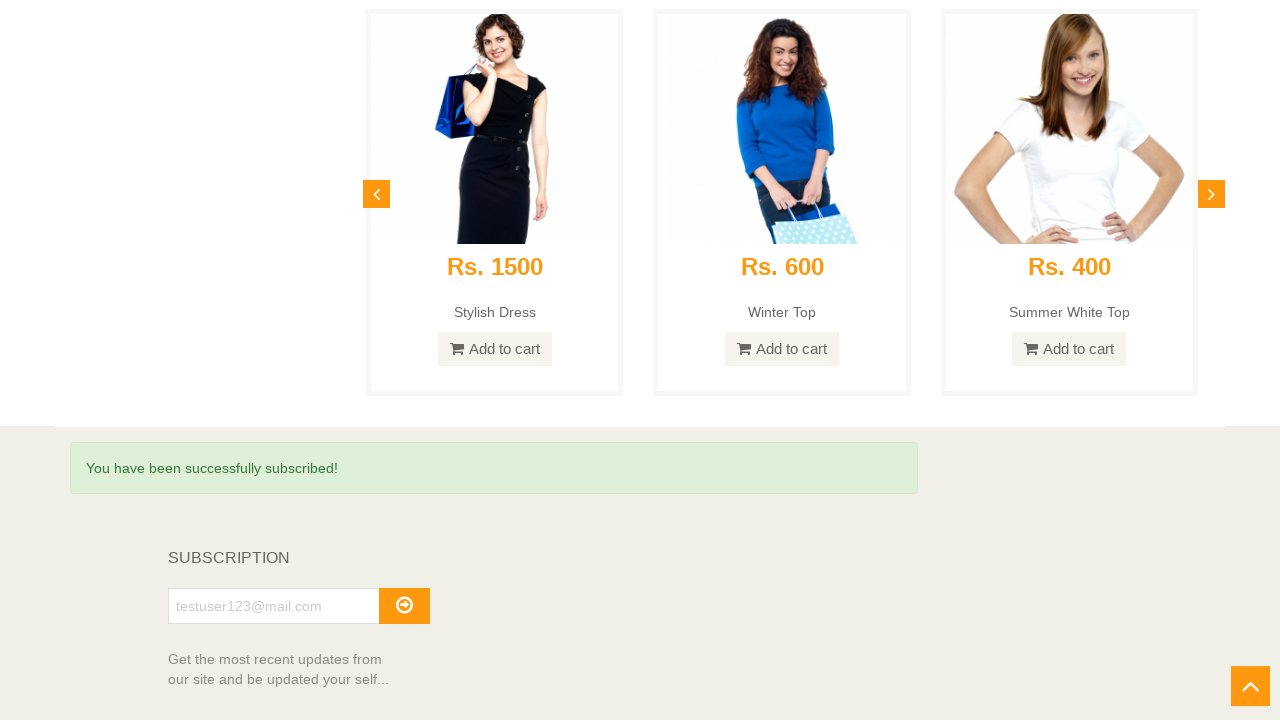

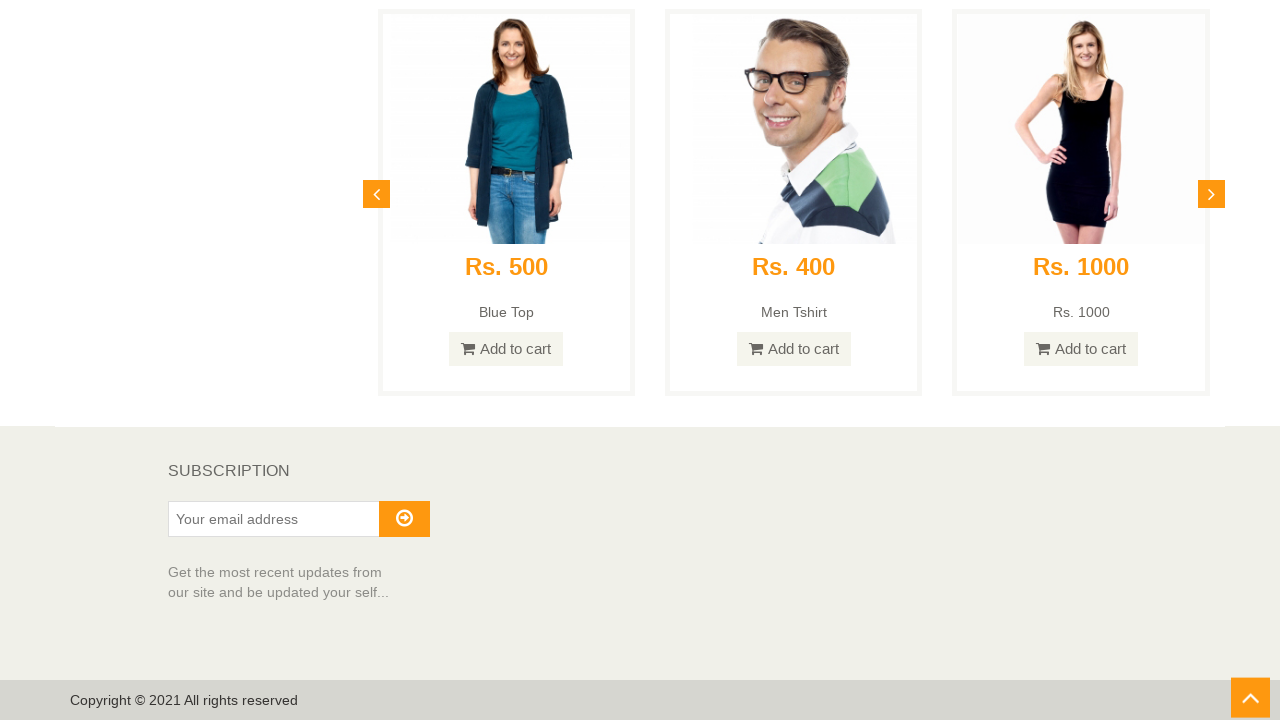